Tests that the Clear completed button is hidden when no items are completed

Starting URL: https://demo.playwright.dev/todomvc

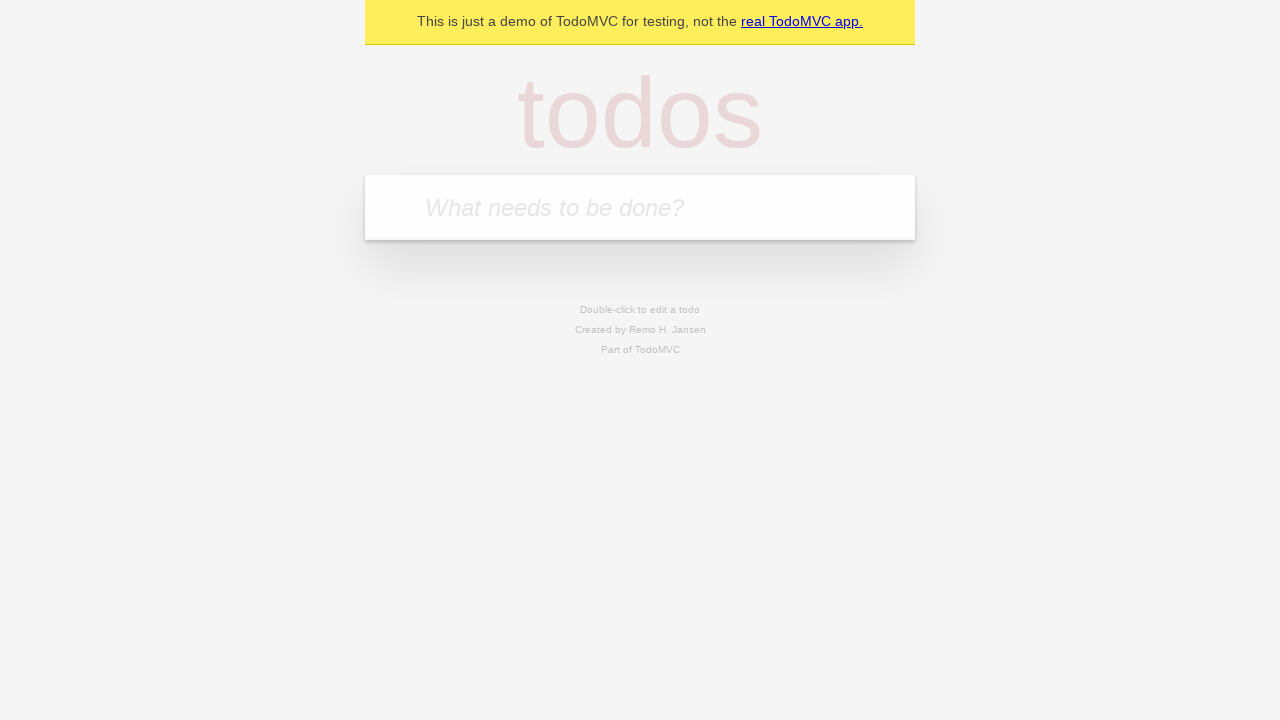

Located the 'What needs to be done?' input field
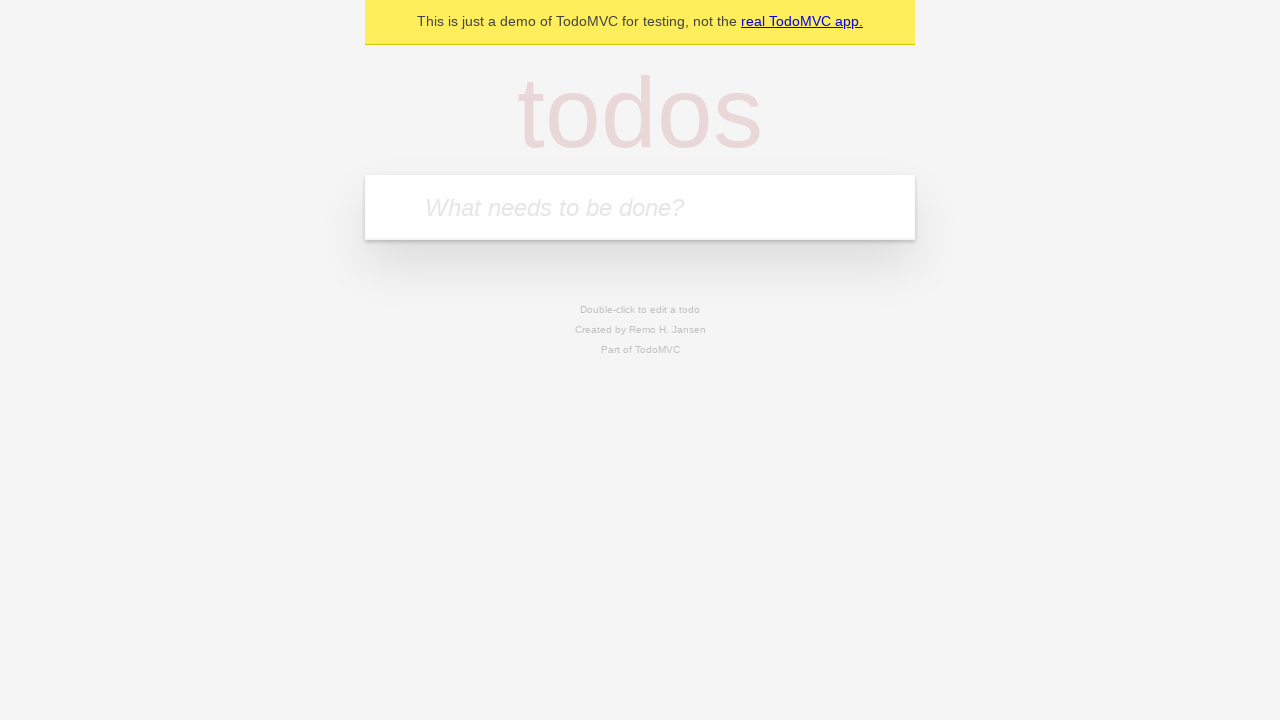

Filled todo input with 'buy some cheese' on internal:attr=[placeholder="What needs to be done?"i]
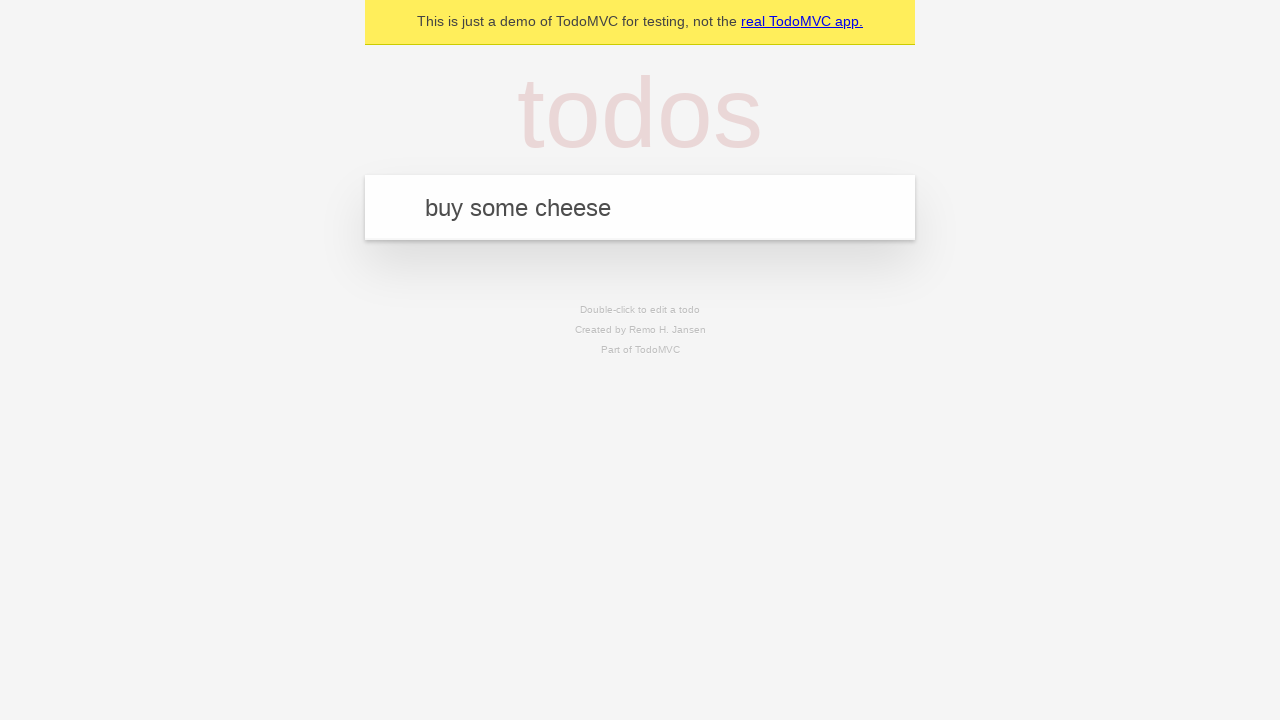

Pressed Enter to add todo 'buy some cheese' on internal:attr=[placeholder="What needs to be done?"i]
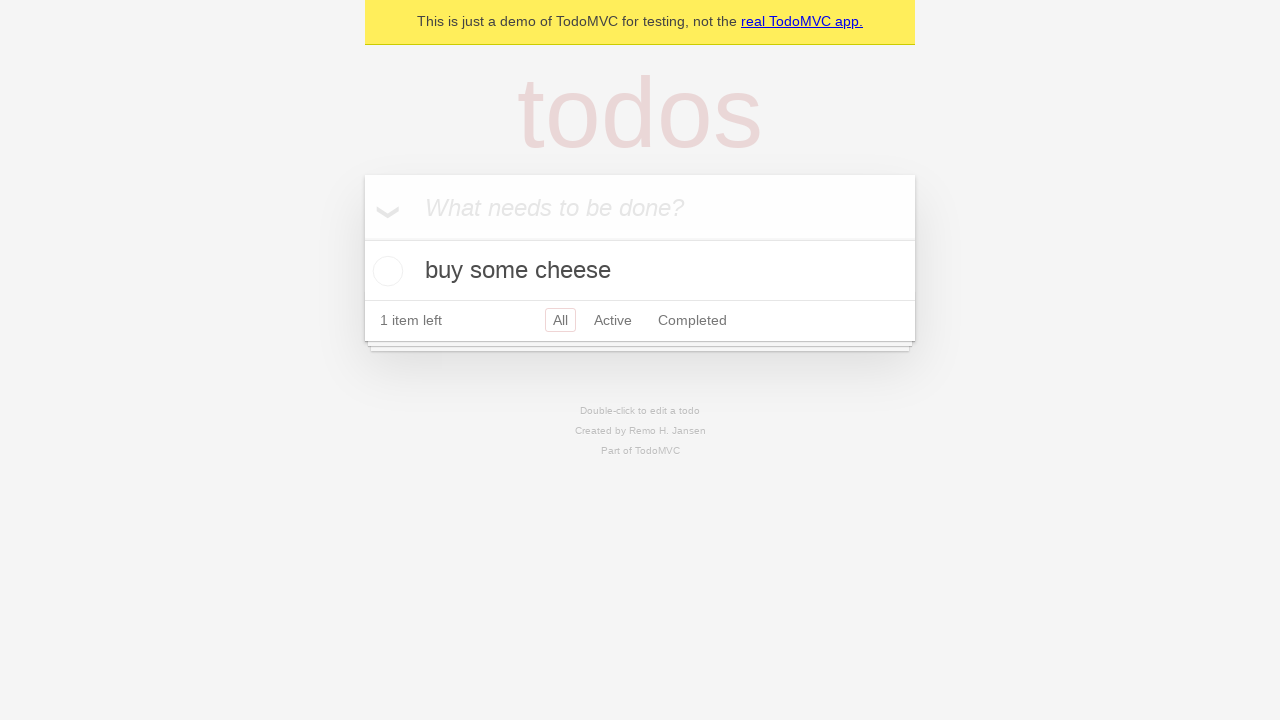

Filled todo input with 'feed the cat' on internal:attr=[placeholder="What needs to be done?"i]
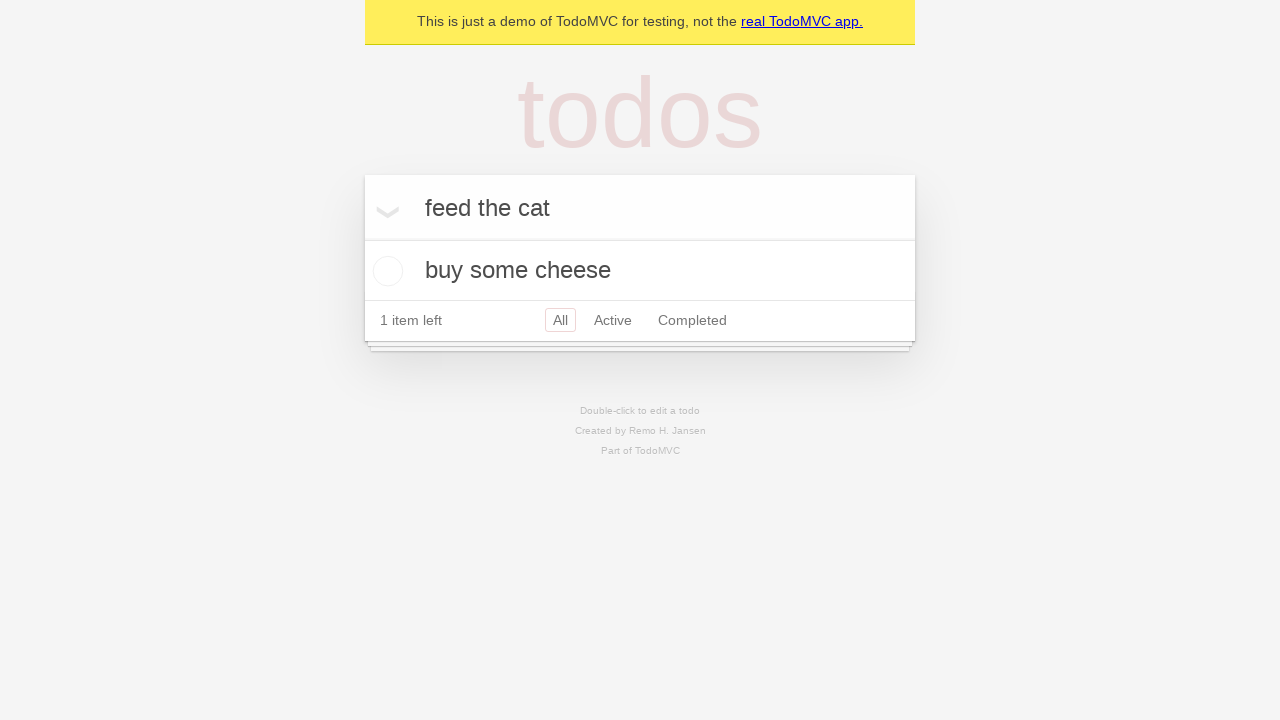

Pressed Enter to add todo 'feed the cat' on internal:attr=[placeholder="What needs to be done?"i]
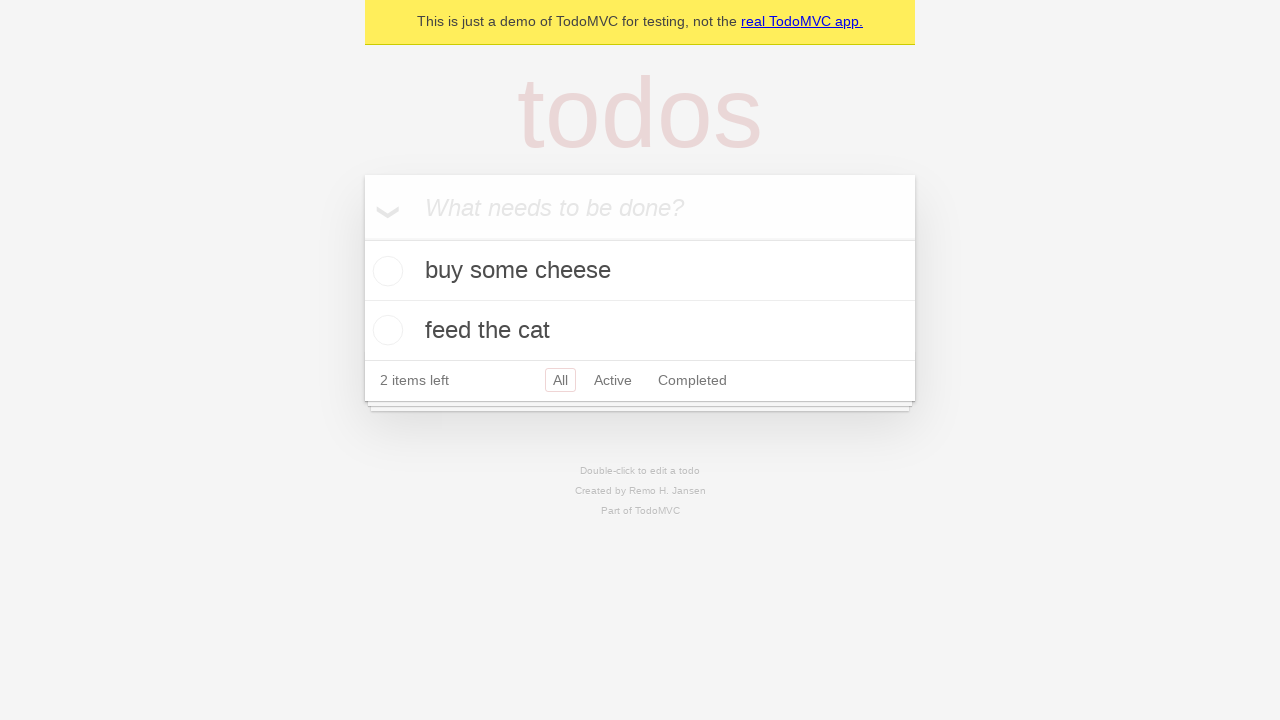

Filled todo input with 'book a doctors appointment' on internal:attr=[placeholder="What needs to be done?"i]
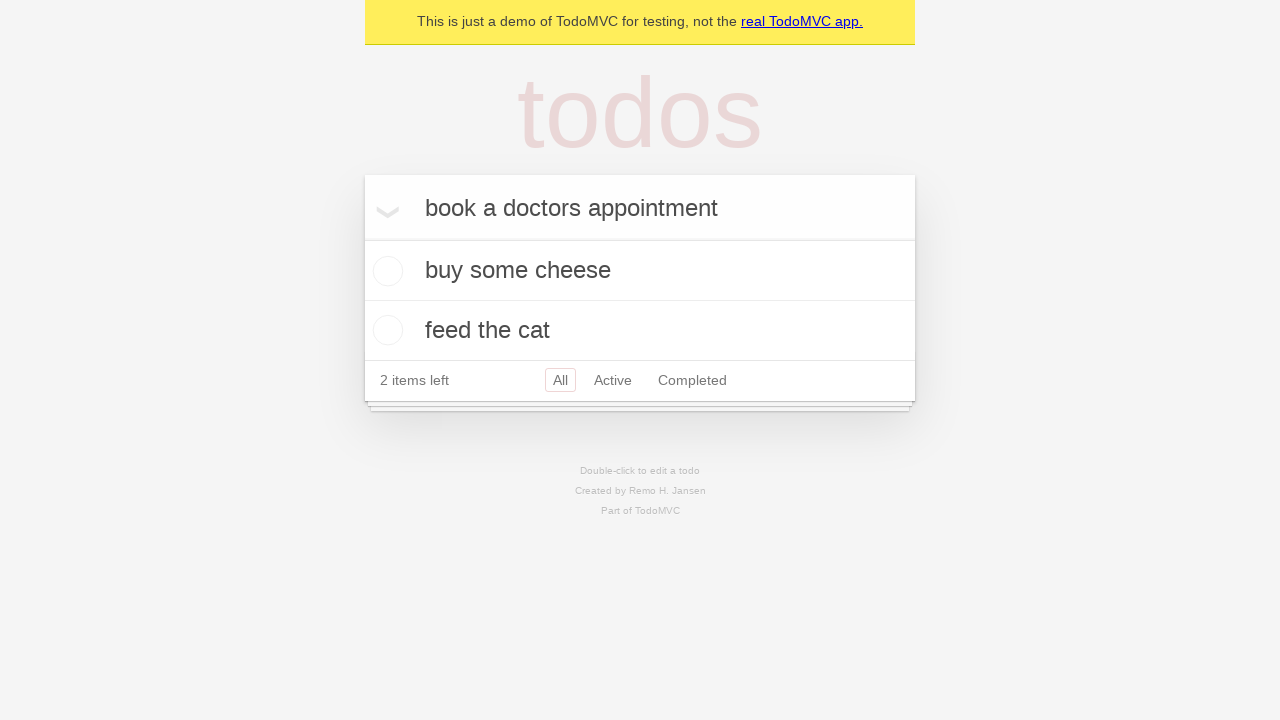

Pressed Enter to add todo 'book a doctors appointment' on internal:attr=[placeholder="What needs to be done?"i]
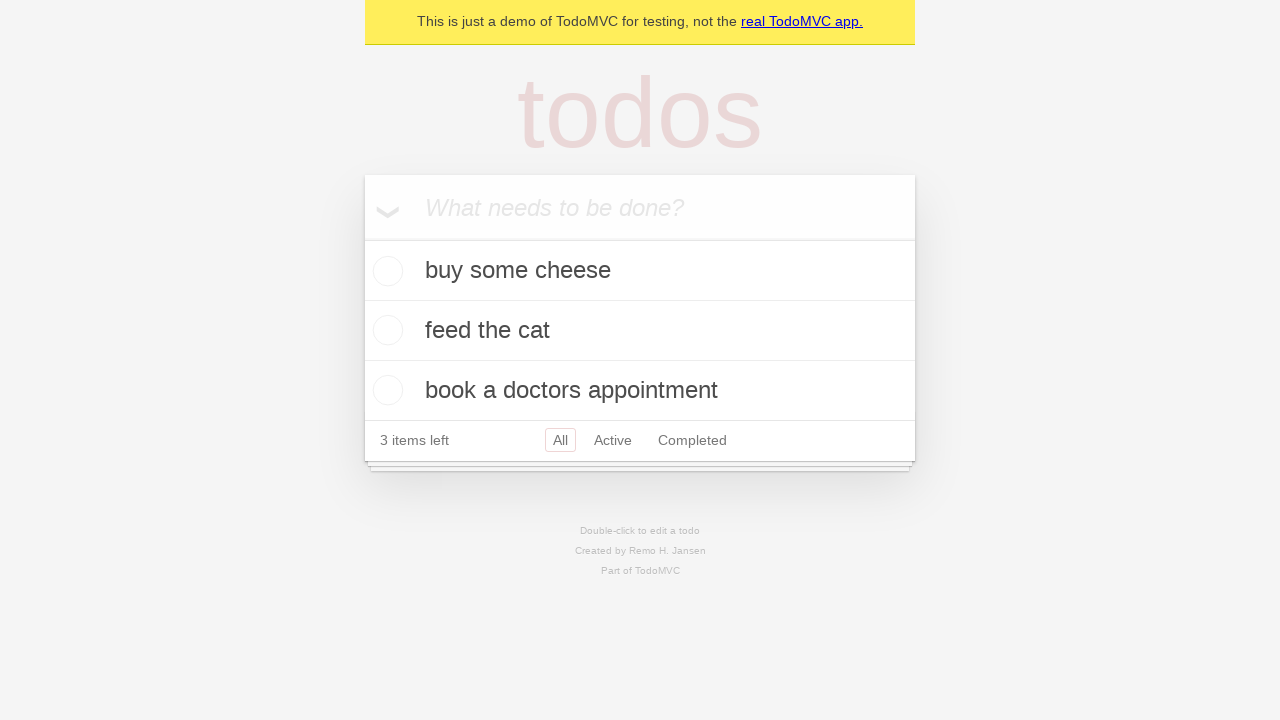

Checked the first todo item at (385, 271) on .todo-list li .toggle >> nth=0
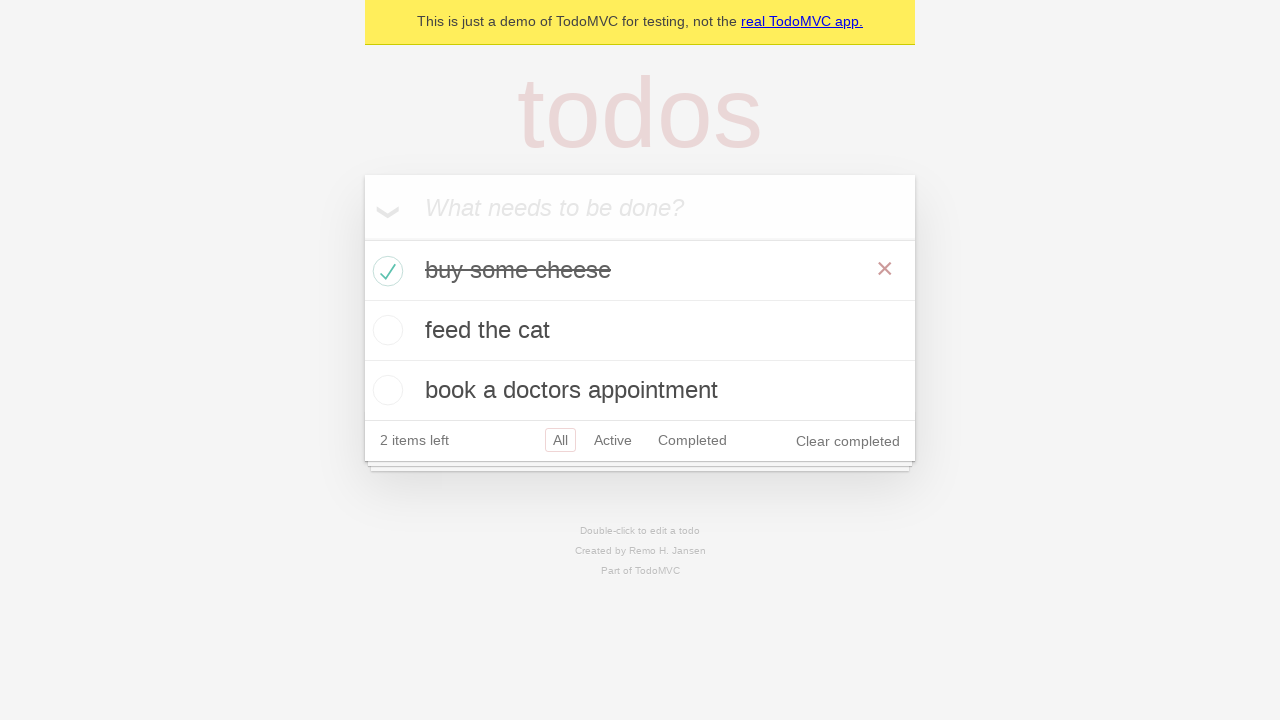

Clicked the Clear completed button at (848, 441) on internal:role=button[name="Clear completed"i]
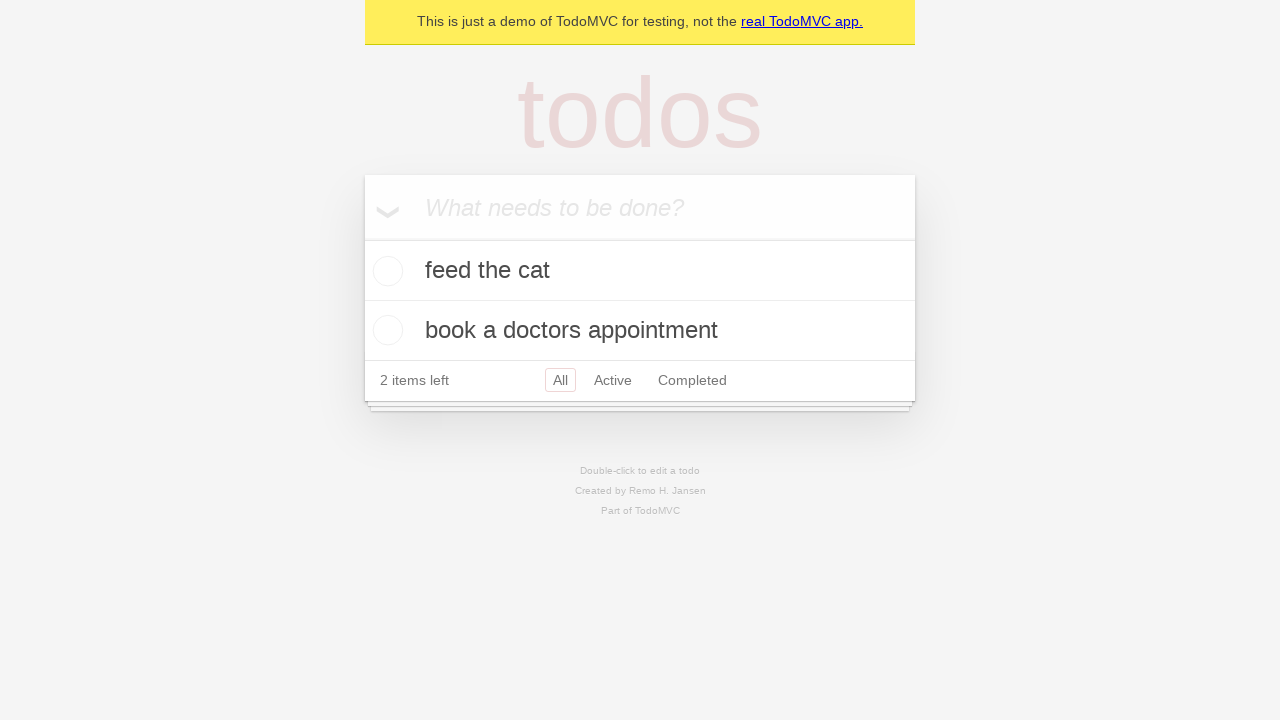

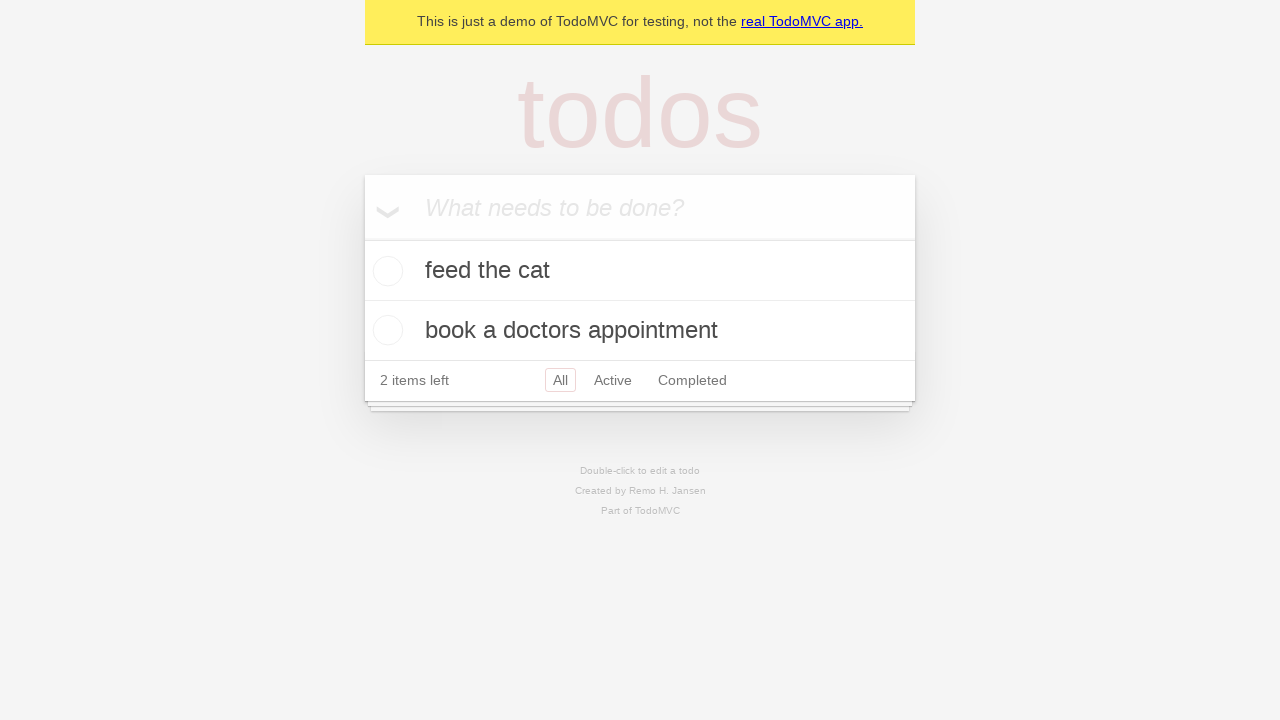